Tests adding multiple todo items to the list by filling the input field and pressing Enter, then verifying the items appear in the list.

Starting URL: https://demo.playwright.dev/todomvc

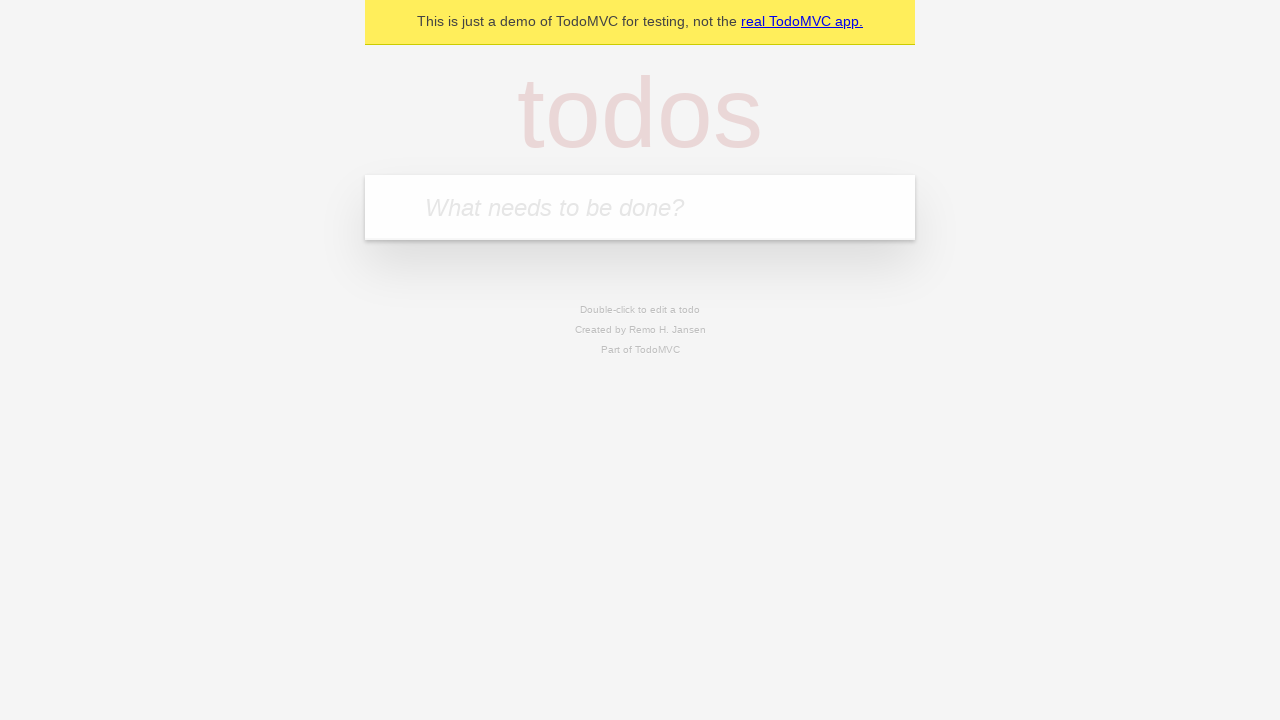

Filled todo input with 'buy some cheese' on internal:attr=[placeholder="What needs to be done?"i]
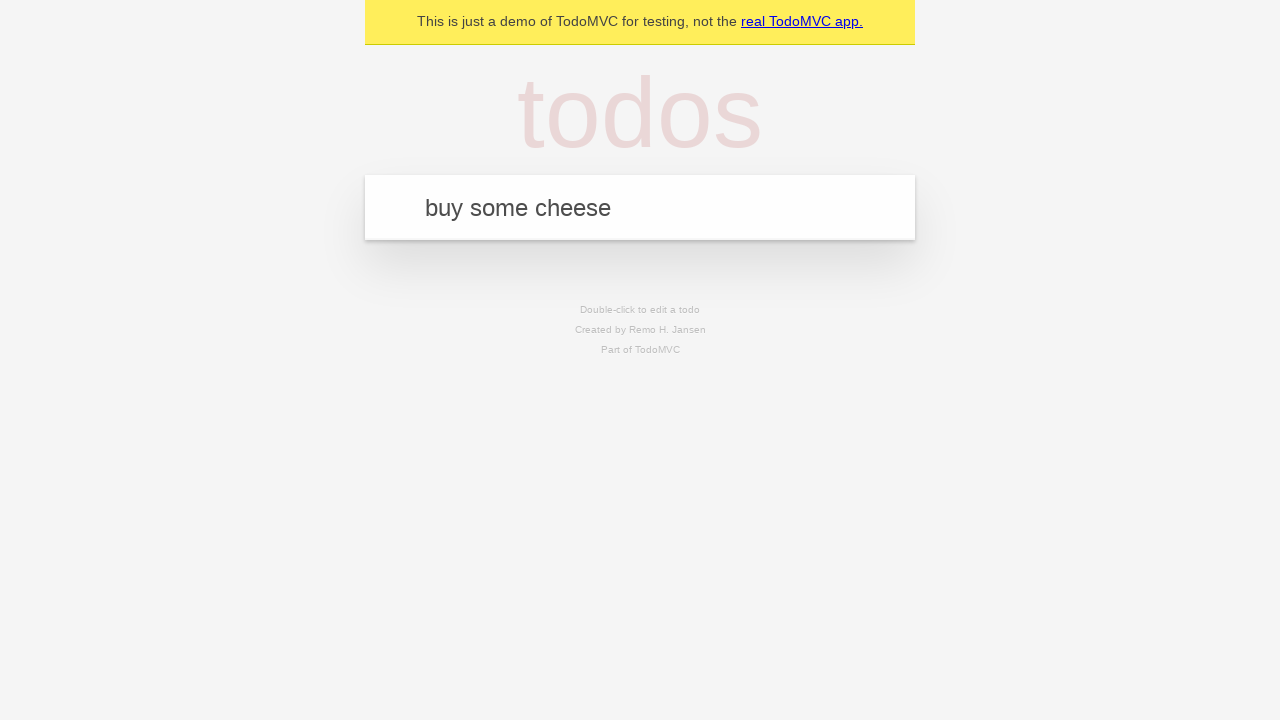

Pressed Enter to add first todo item on internal:attr=[placeholder="What needs to be done?"i]
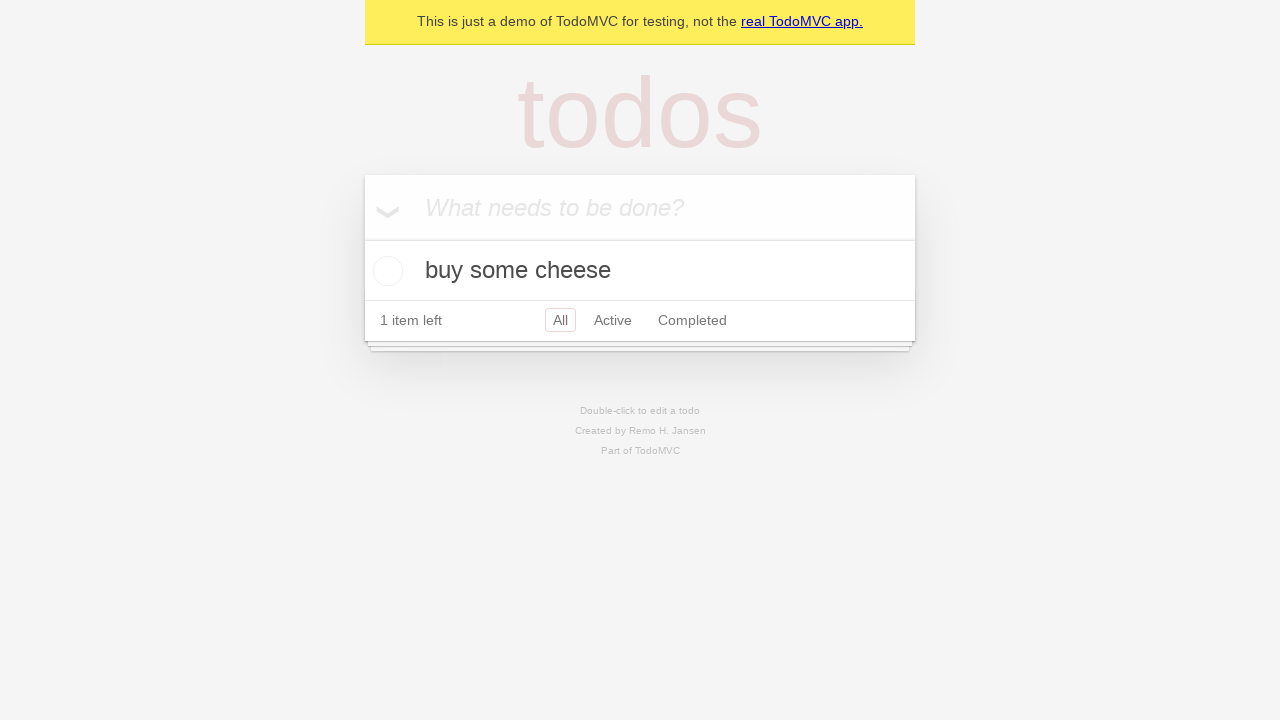

Filled todo input with 'feed the cat' on internal:attr=[placeholder="What needs to be done?"i]
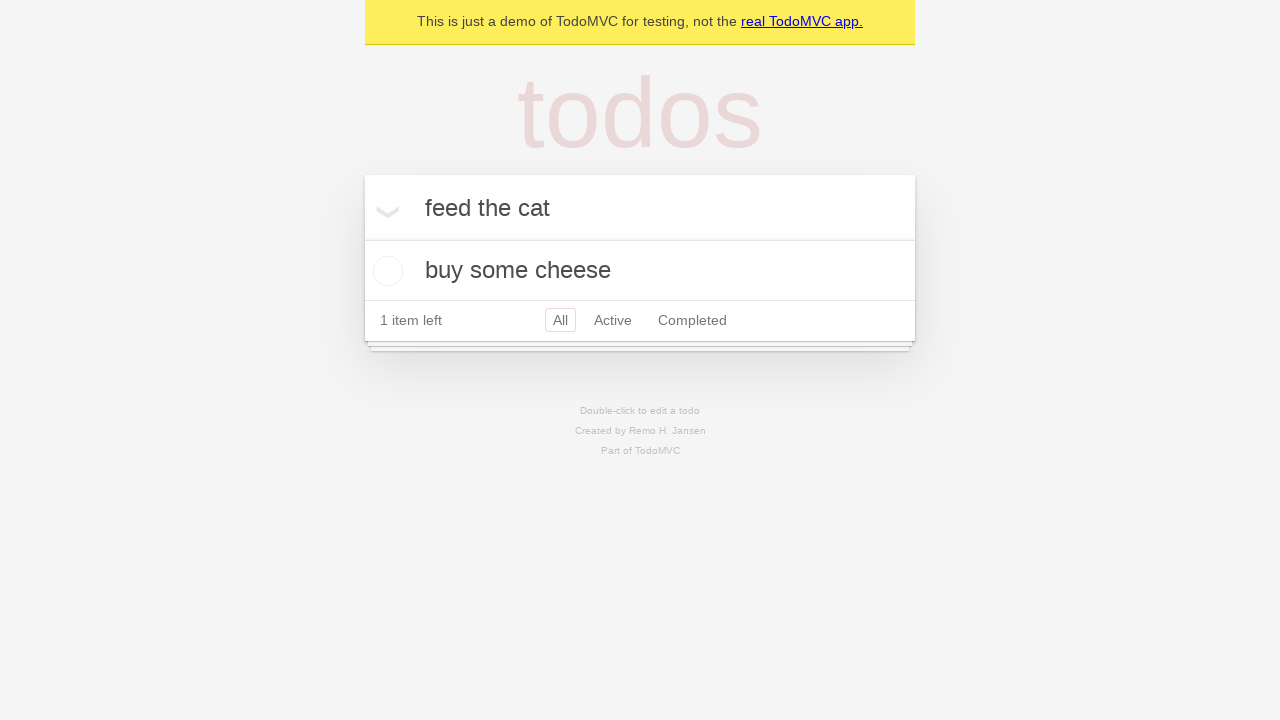

Pressed Enter to add second todo item on internal:attr=[placeholder="What needs to be done?"i]
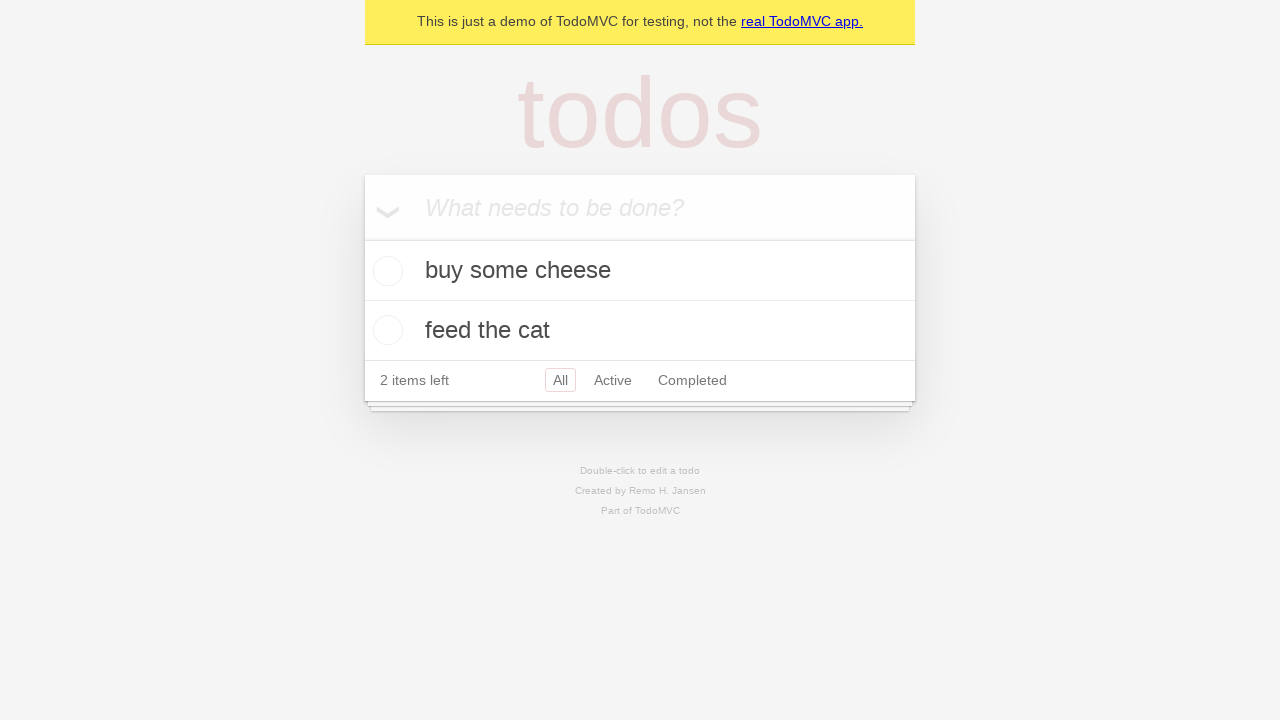

Verified both todo items are displayed in the list
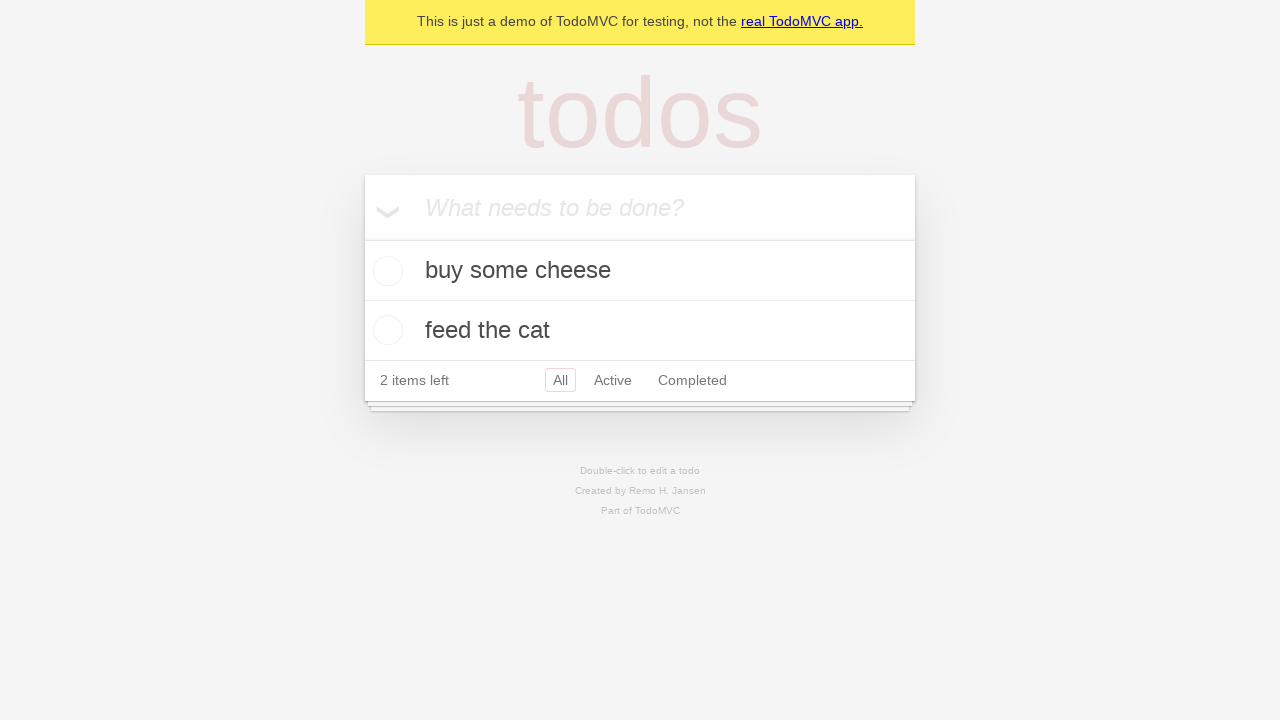

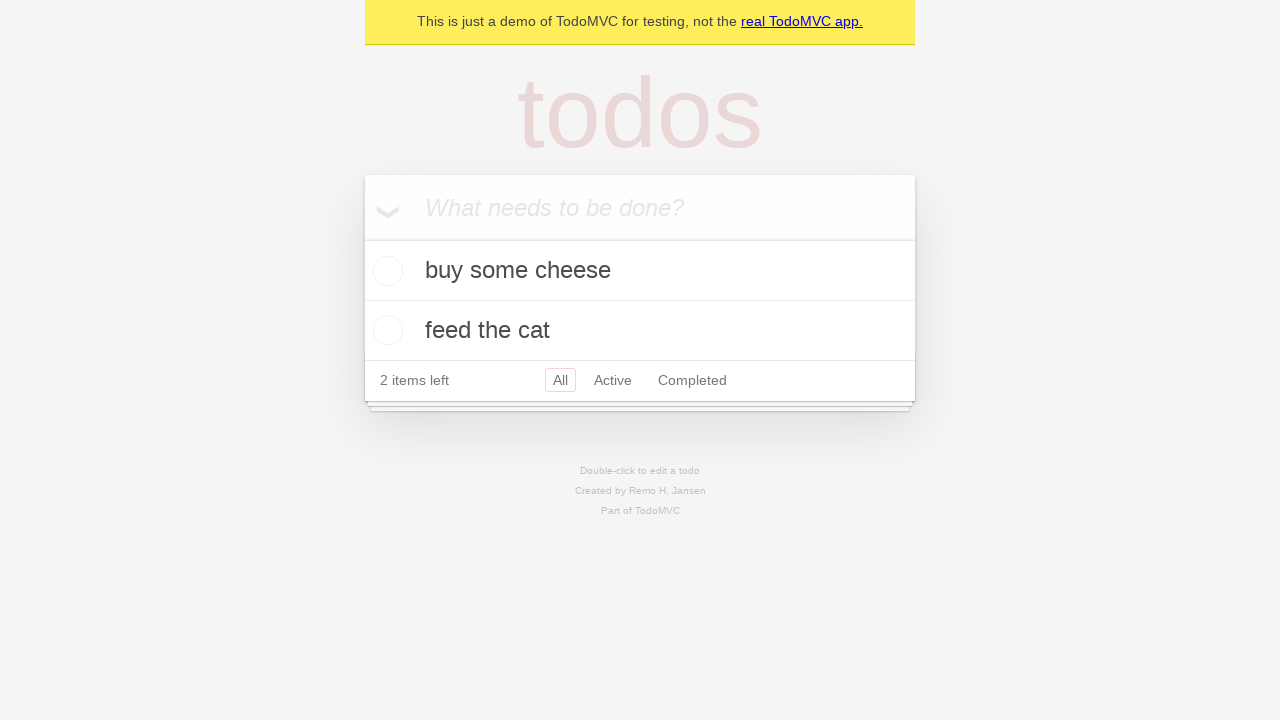